Tests dynamic content loading by clicking a start button and waiting for dynamically loaded text to appear

Starting URL: http://the-internet.herokuapp.com/dynamic_loading/2

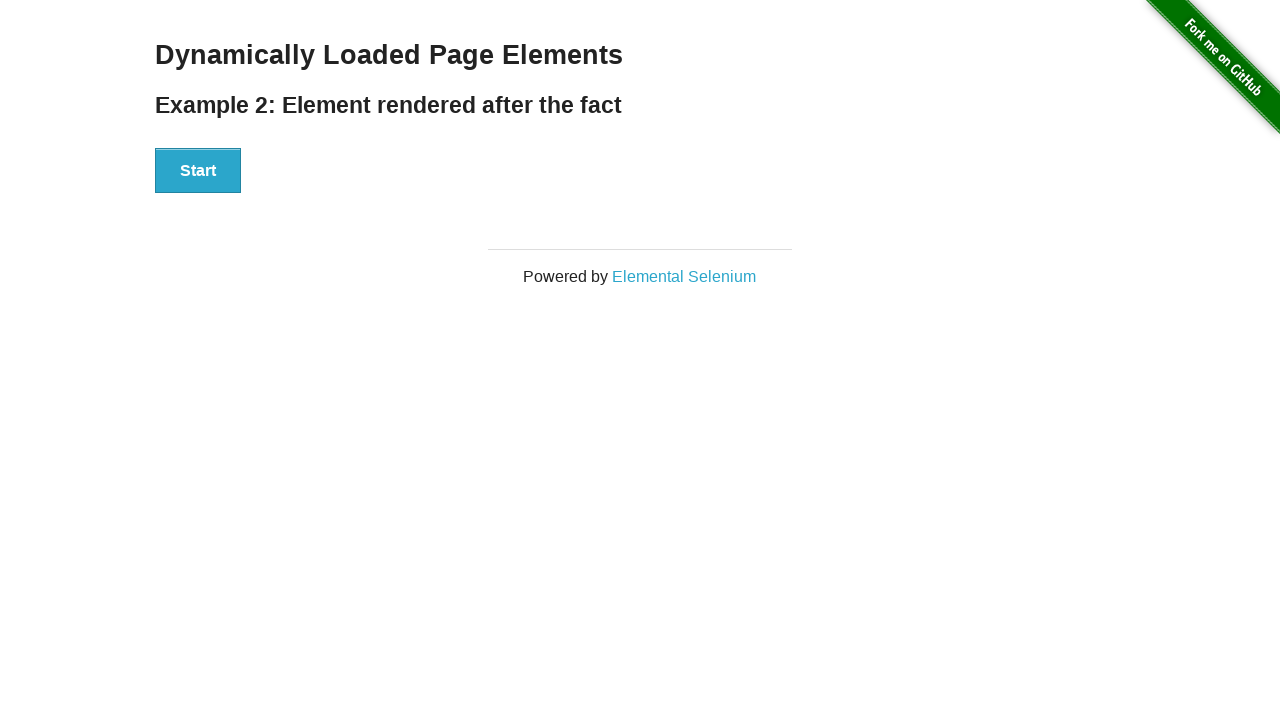

Clicked the Start button to initiate dynamic content loading at (198, 171) on button
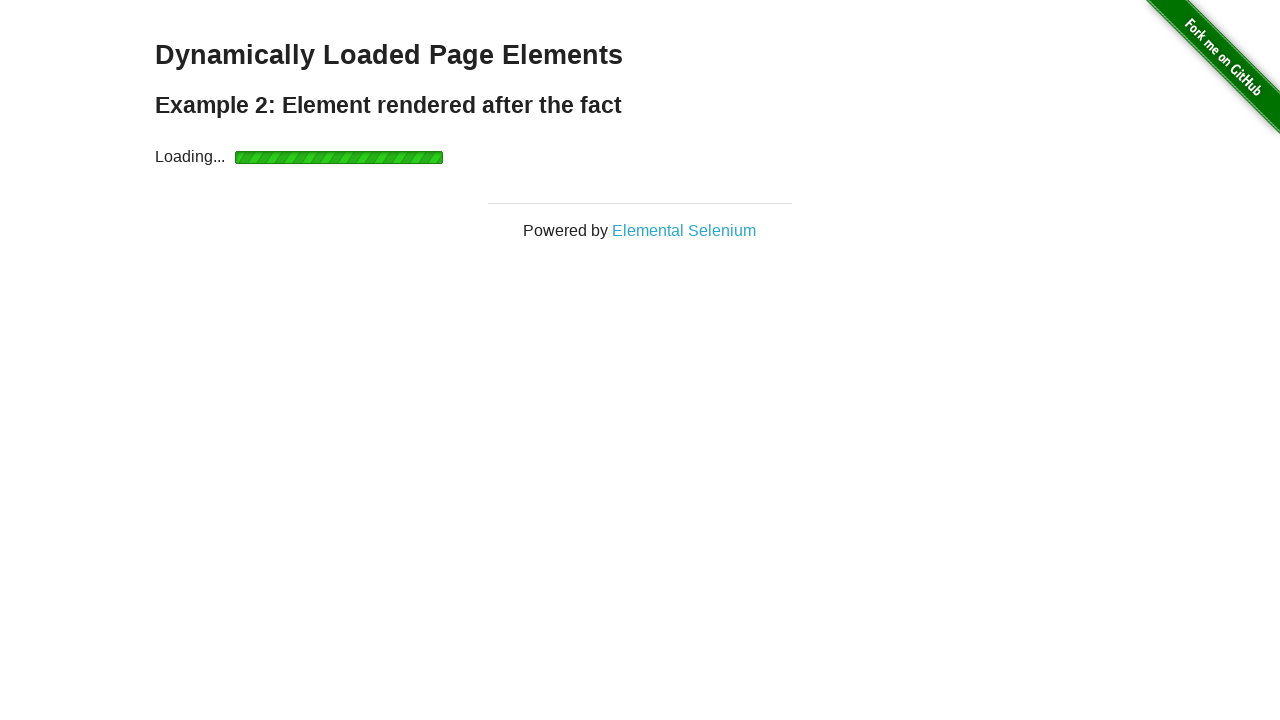

Waited for dynamically loaded text element to become visible
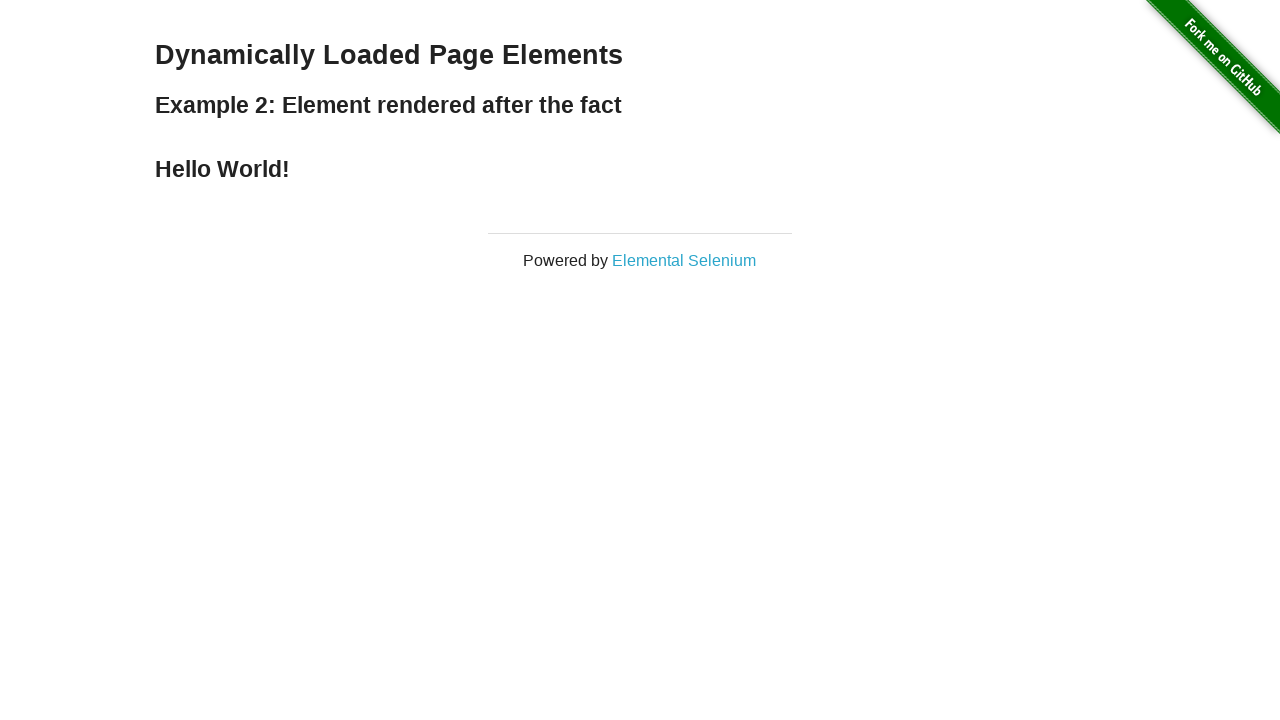

Clicked on the dynamically loaded text element at (640, 169) on div#finish
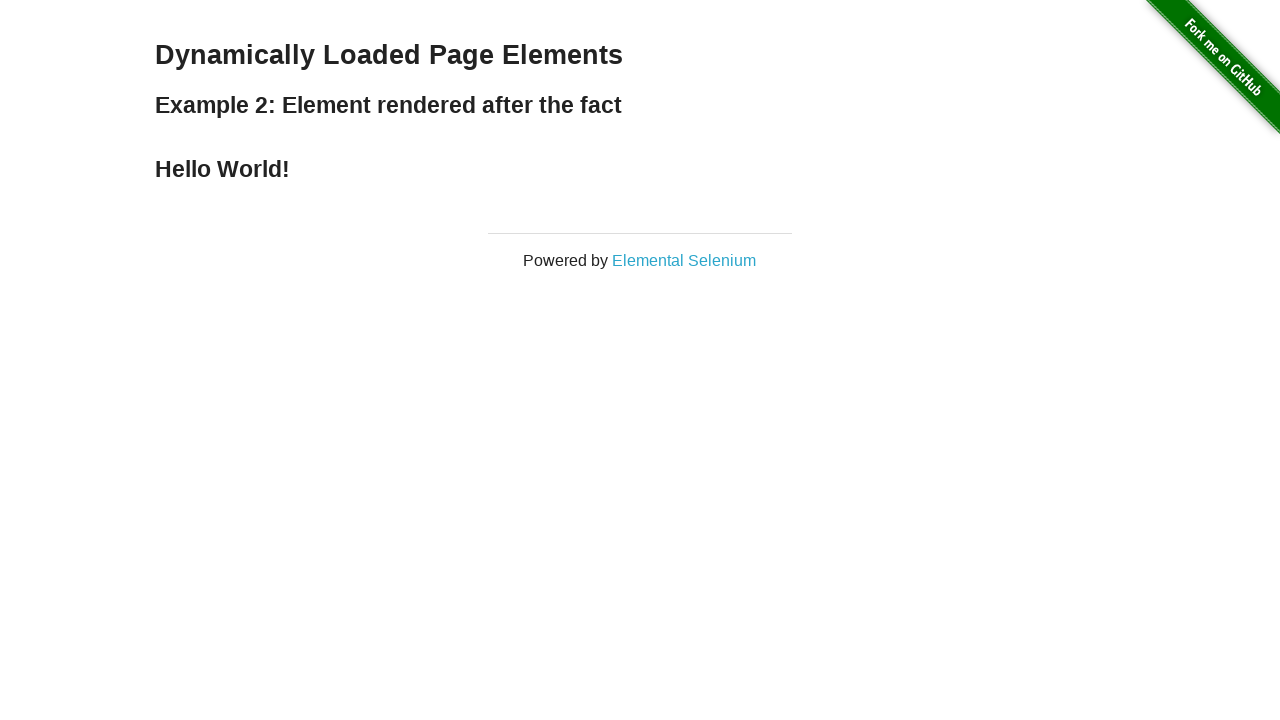

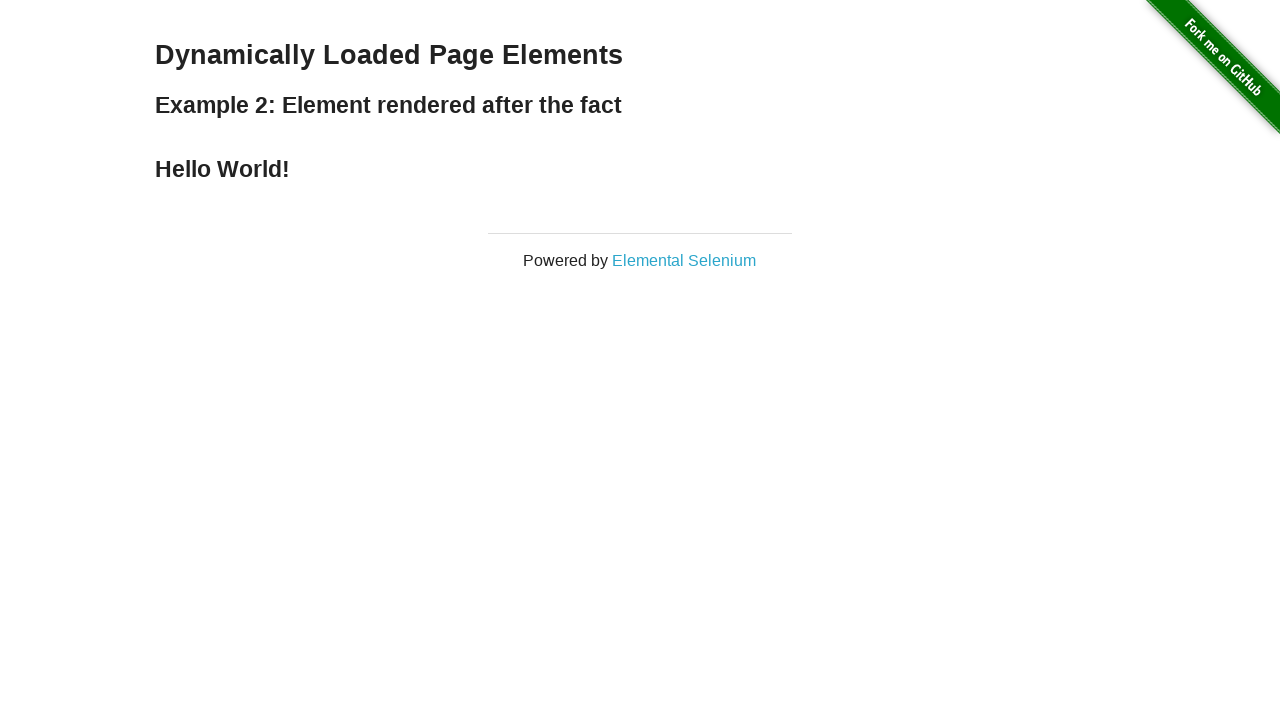